Tests a registration form by filling in required fields (first name, last name, city) and submitting the form, then verifies successful registration by checking for a congratulations message.

Starting URL: http://suninjuly.github.io/registration2.html

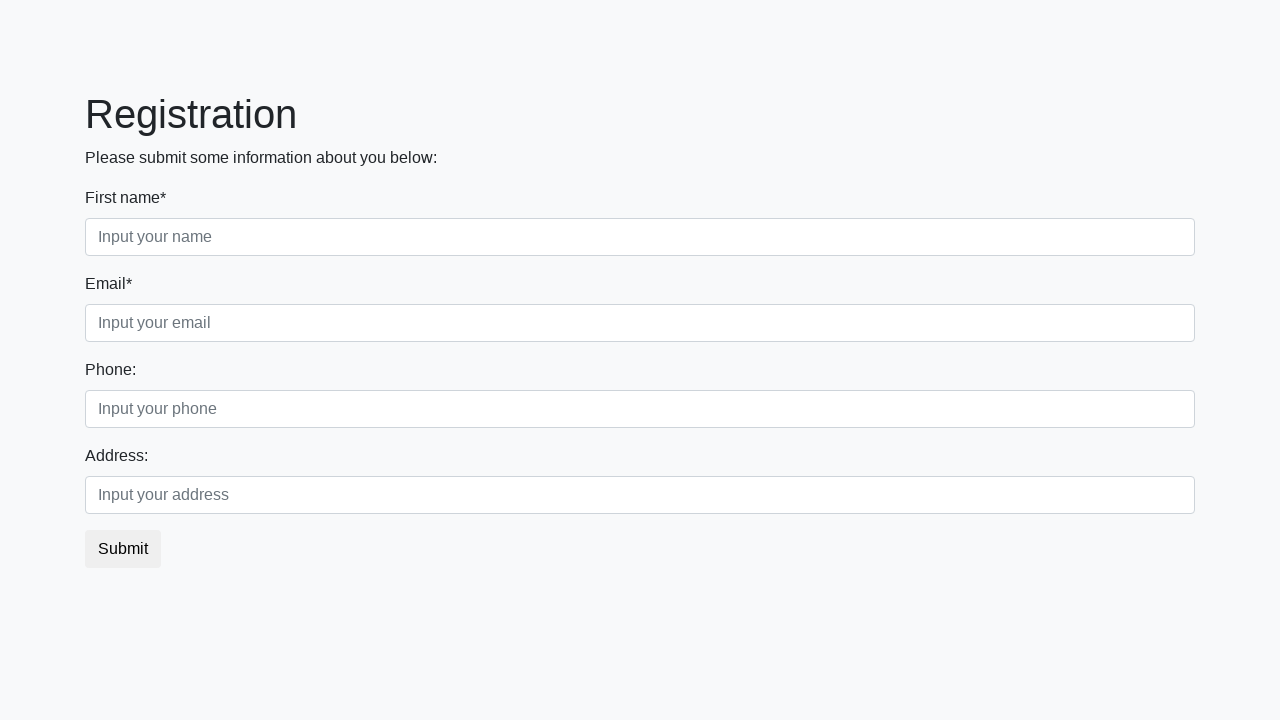

Filled first name field with 'Ivan' on .form-control.first
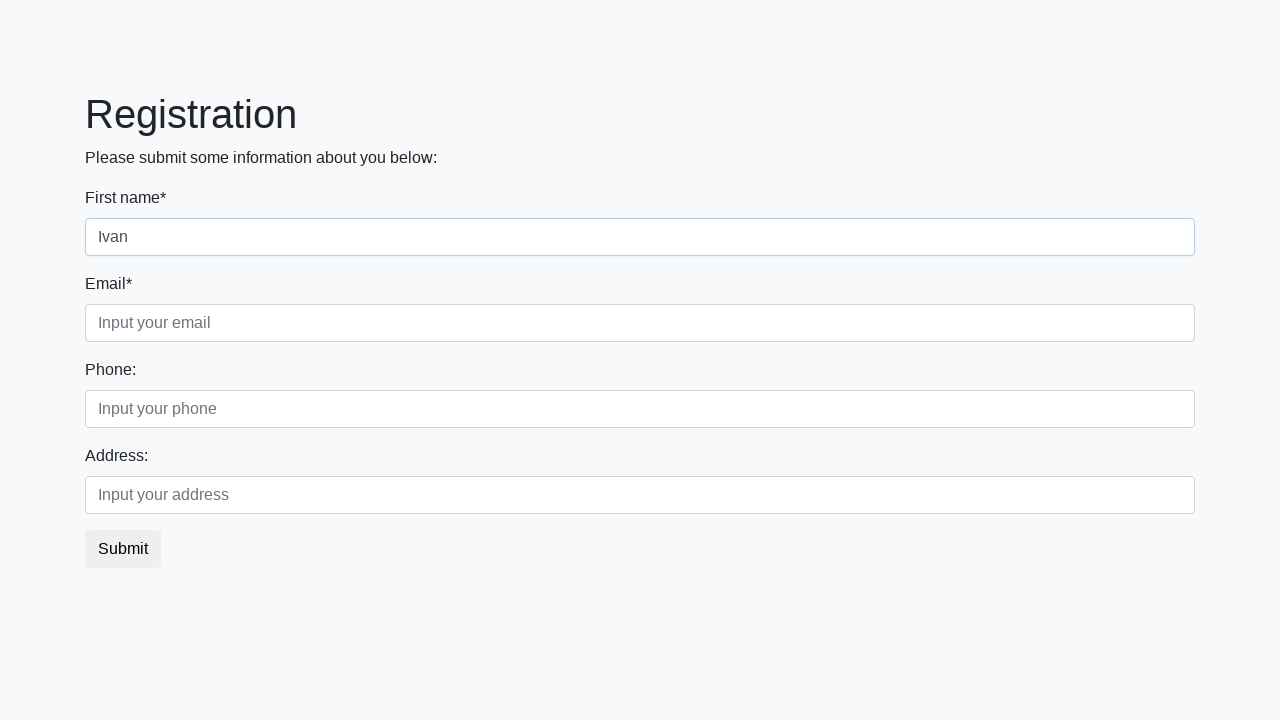

Filled last name field with 'Petrov' on .form-control.second
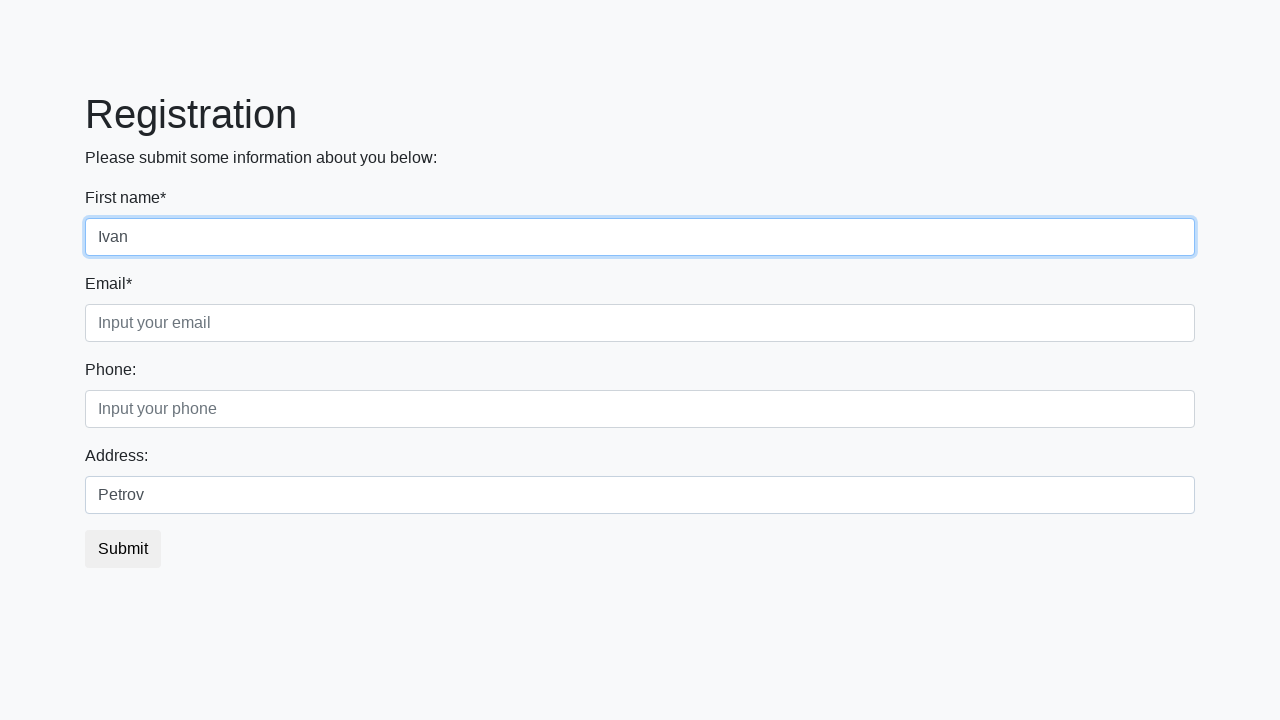

Filled city field with 'Smolensk' on .form-control.third
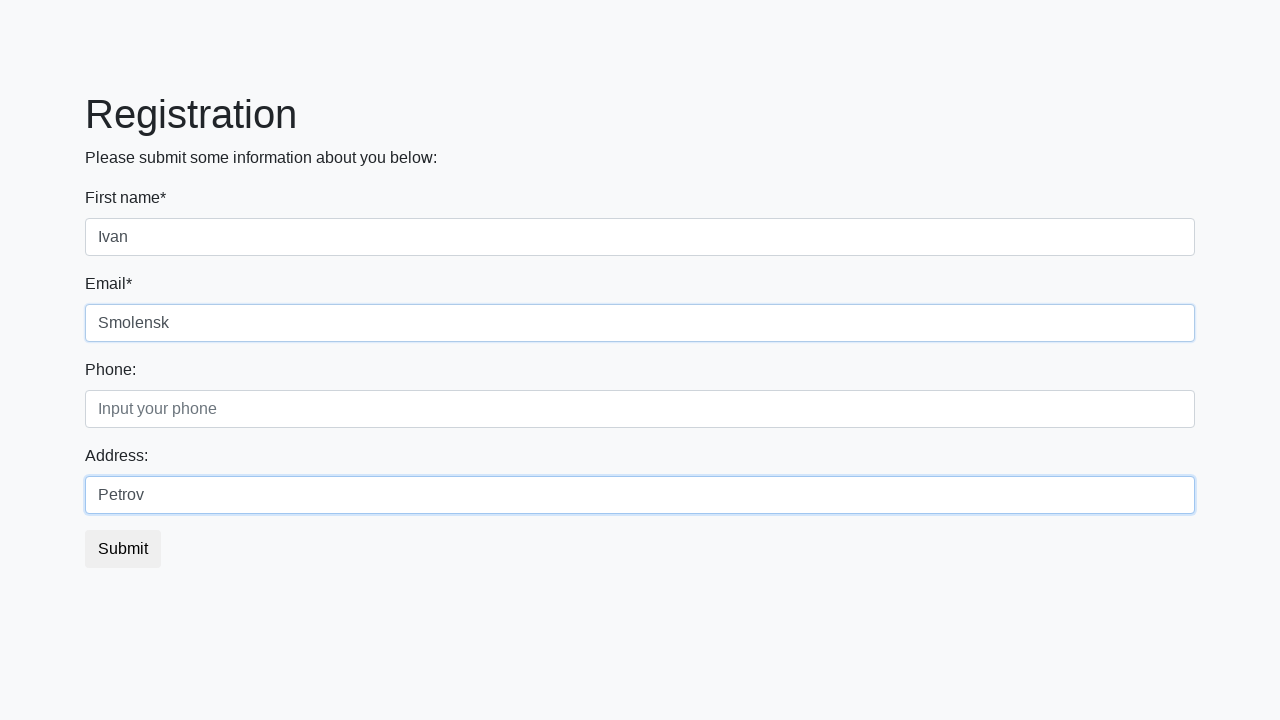

Clicked submit button to register at (123, 549) on button.btn
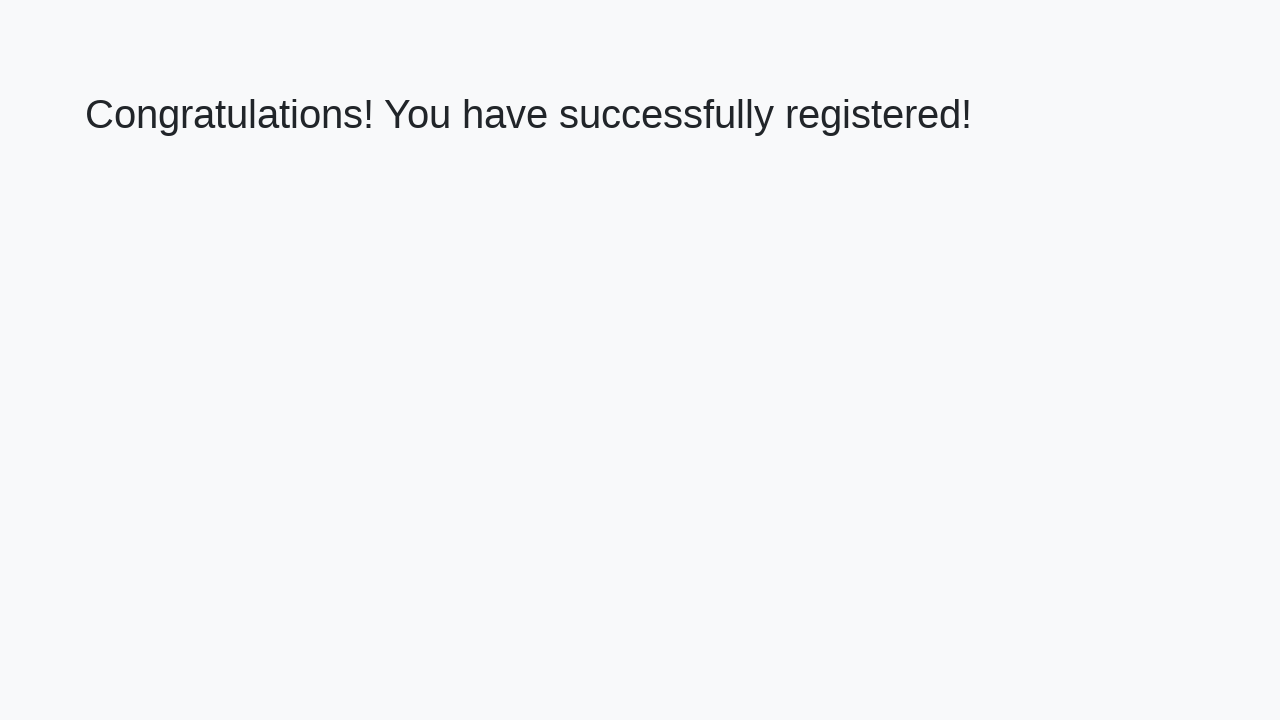

Congratulations header loaded
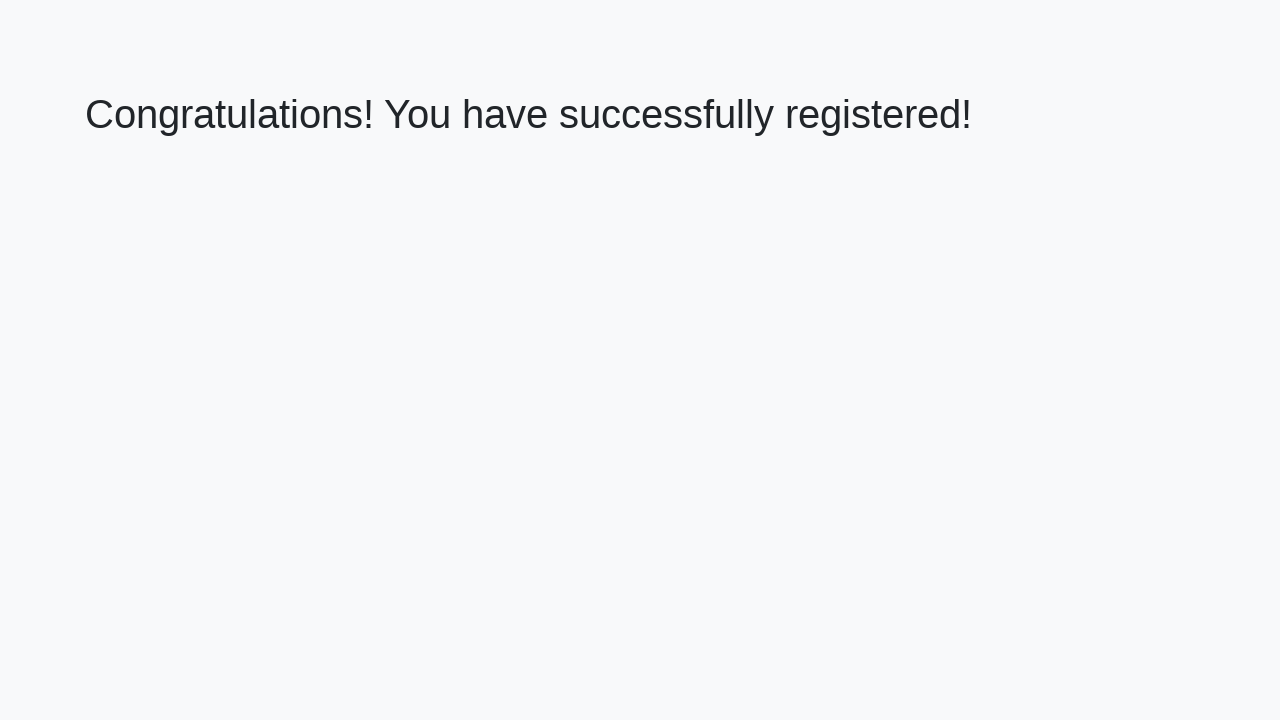

Retrieved congratulations message text
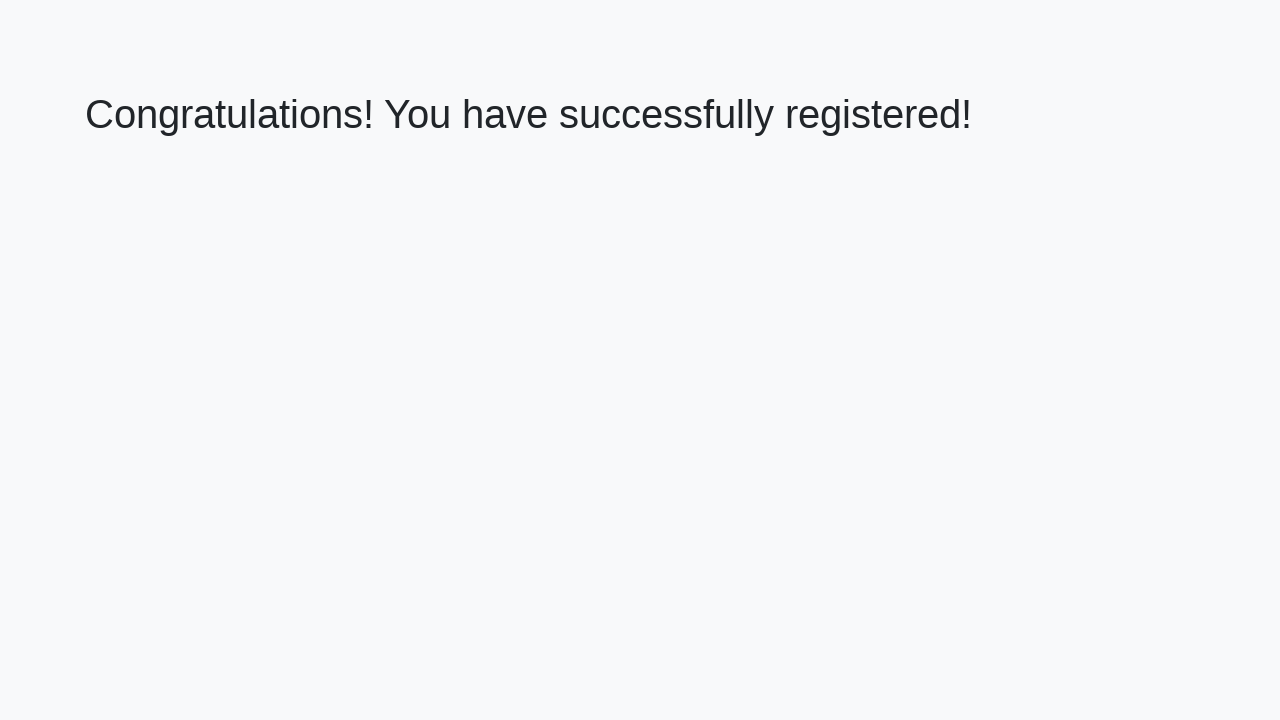

Verified successful registration with expected message
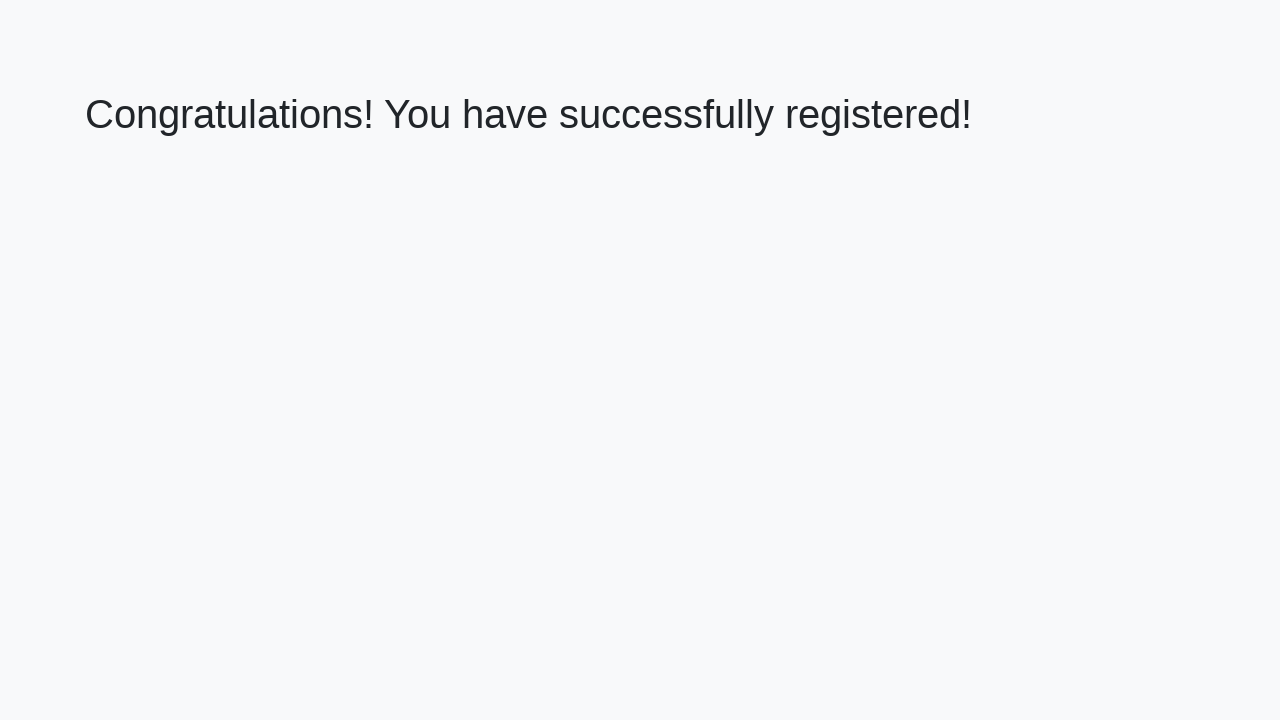

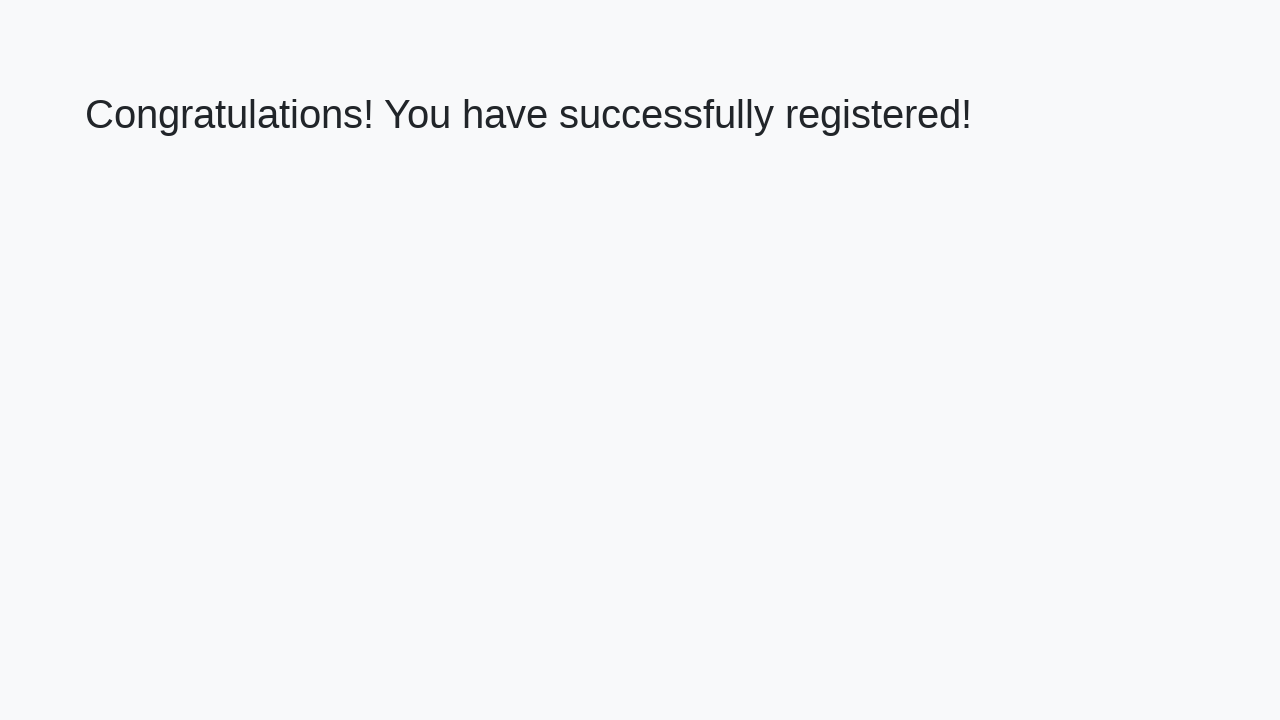